Tests the autocomplete functionality on jQuery UI by typing in the input field and selecting an option from the autocomplete suggestions.

Starting URL: https://jqueryui.com/

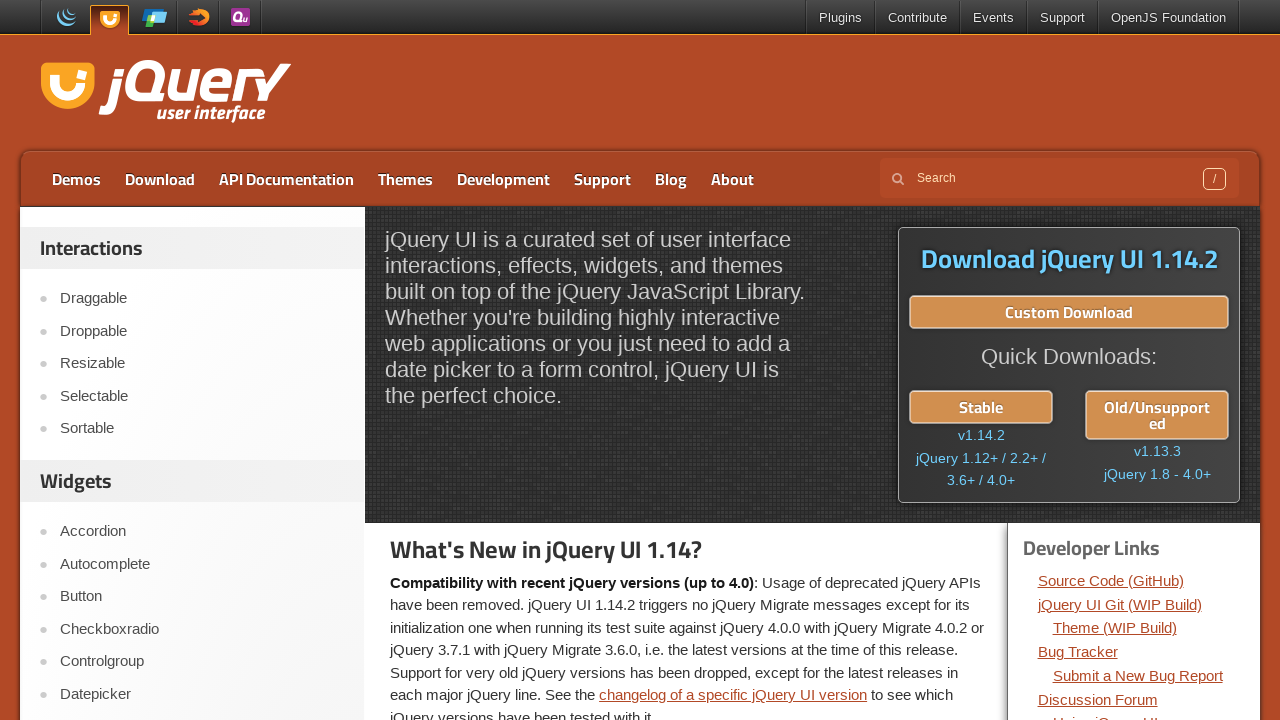

Clicked on the Autocomplete link at (202, 564) on a:has-text('Autocomplete')
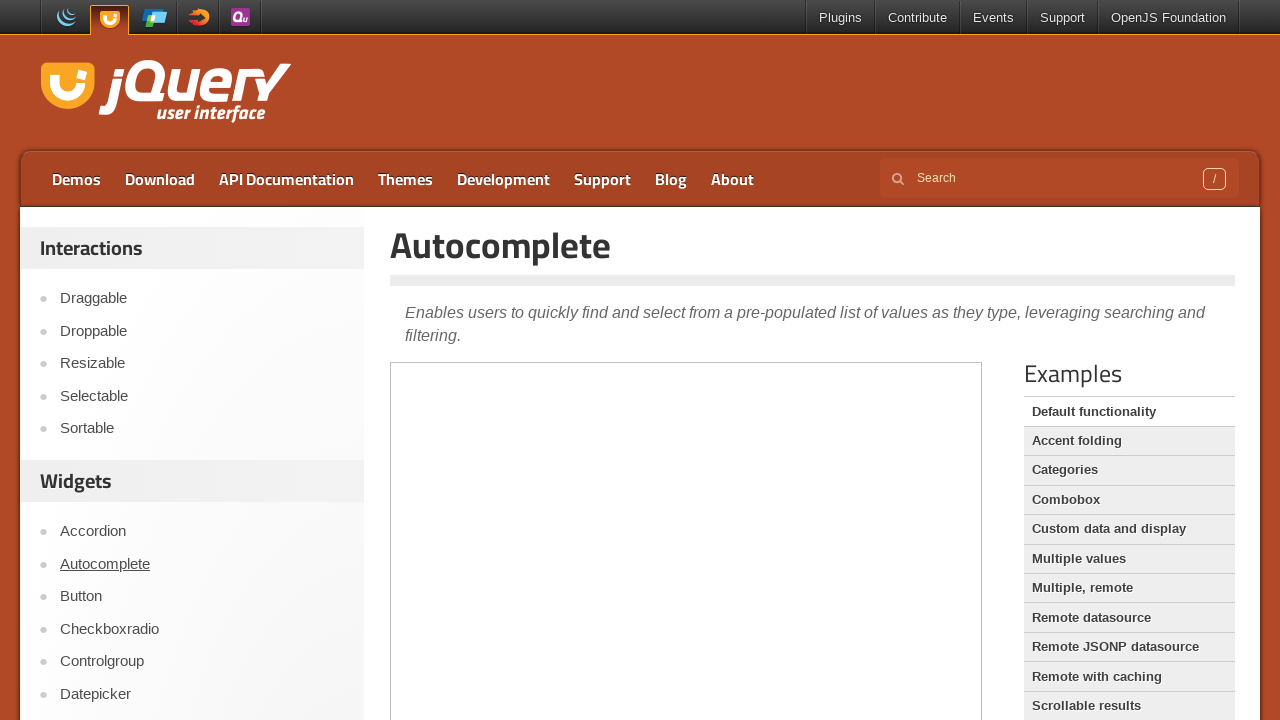

Autocomplete page loaded with content header visible
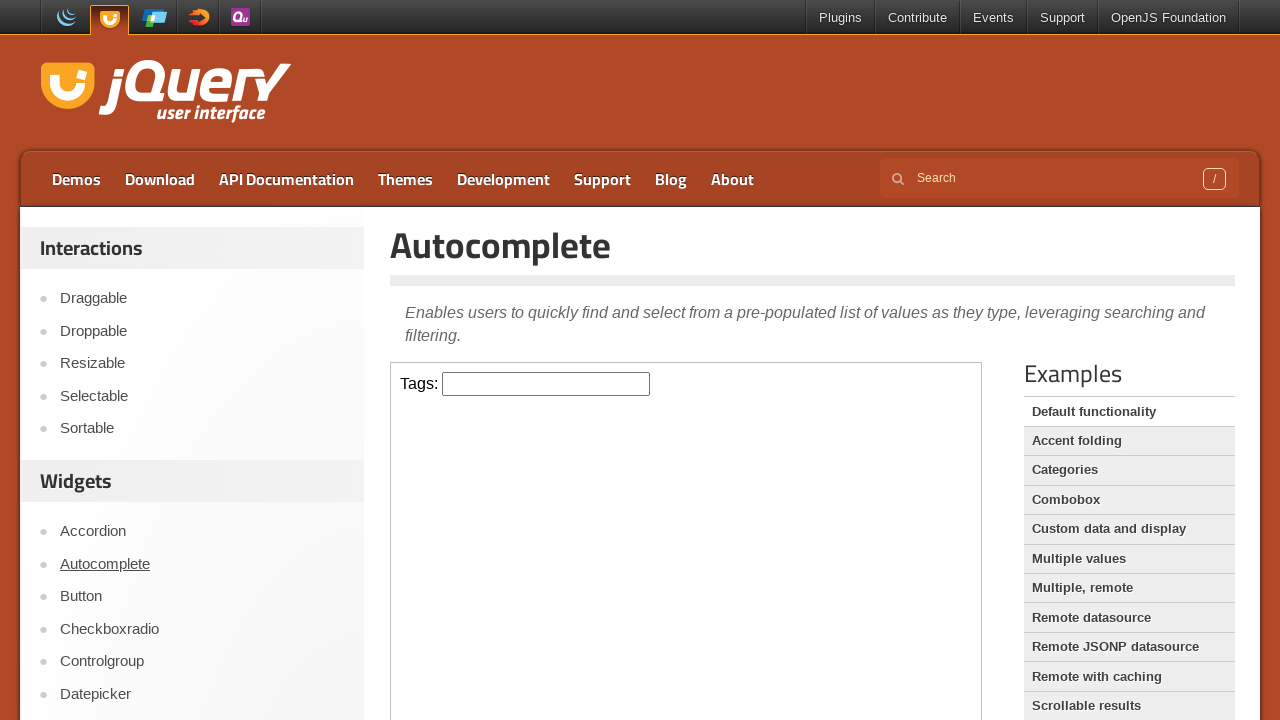

Located the demo iframe
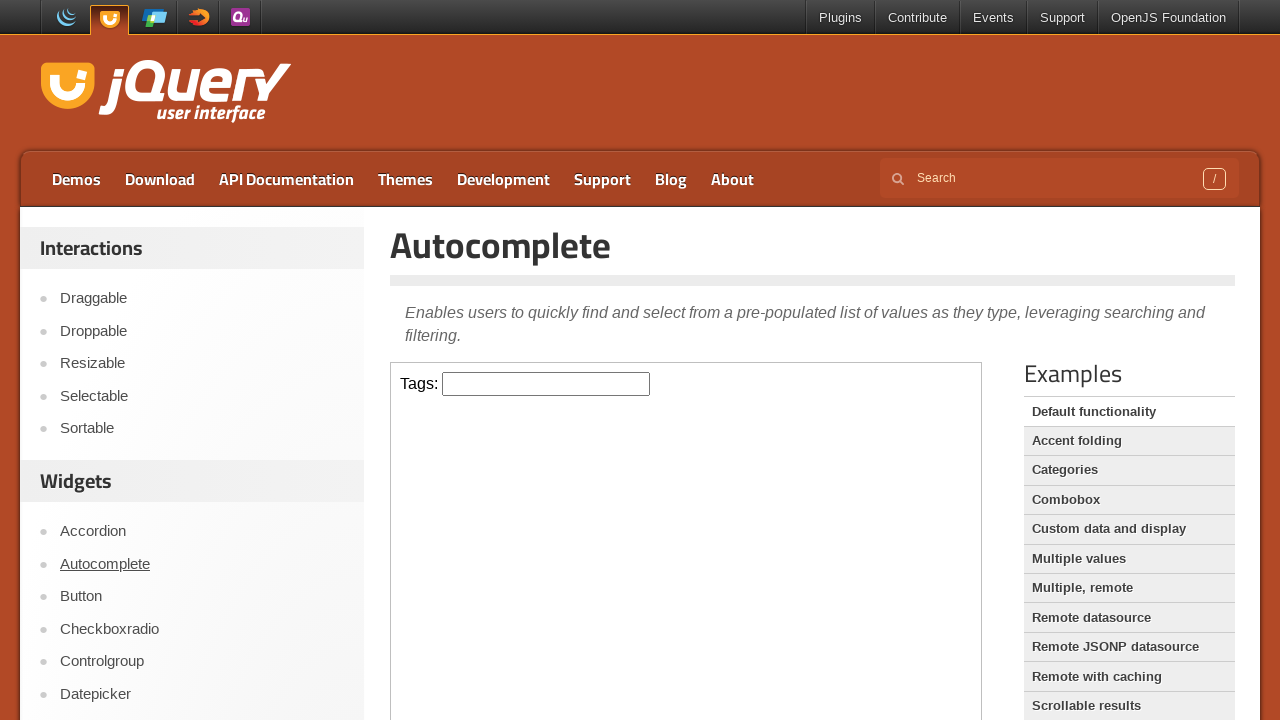

Clicked on the tags input field at (546, 384) on iframe.demo-frame >> internal:control=enter-frame >> #tags
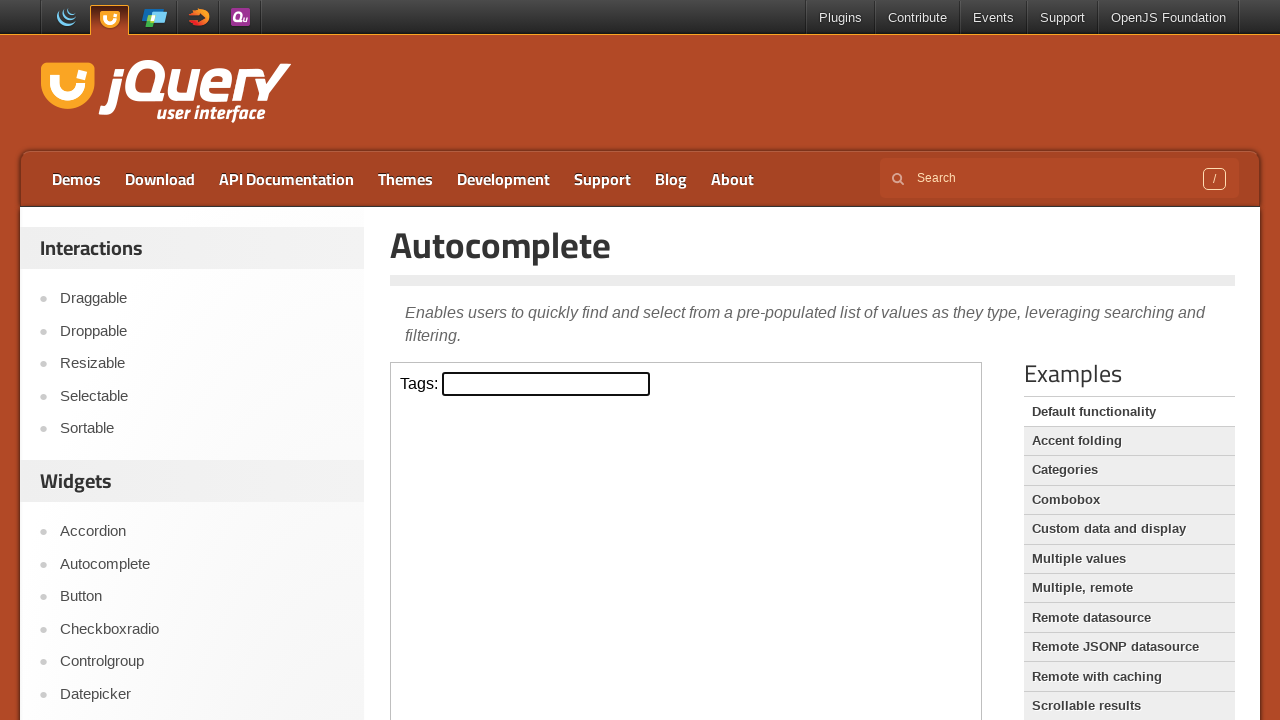

Typed 'J' in the tags input field to trigger autocomplete on iframe.demo-frame >> internal:control=enter-frame >> #tags
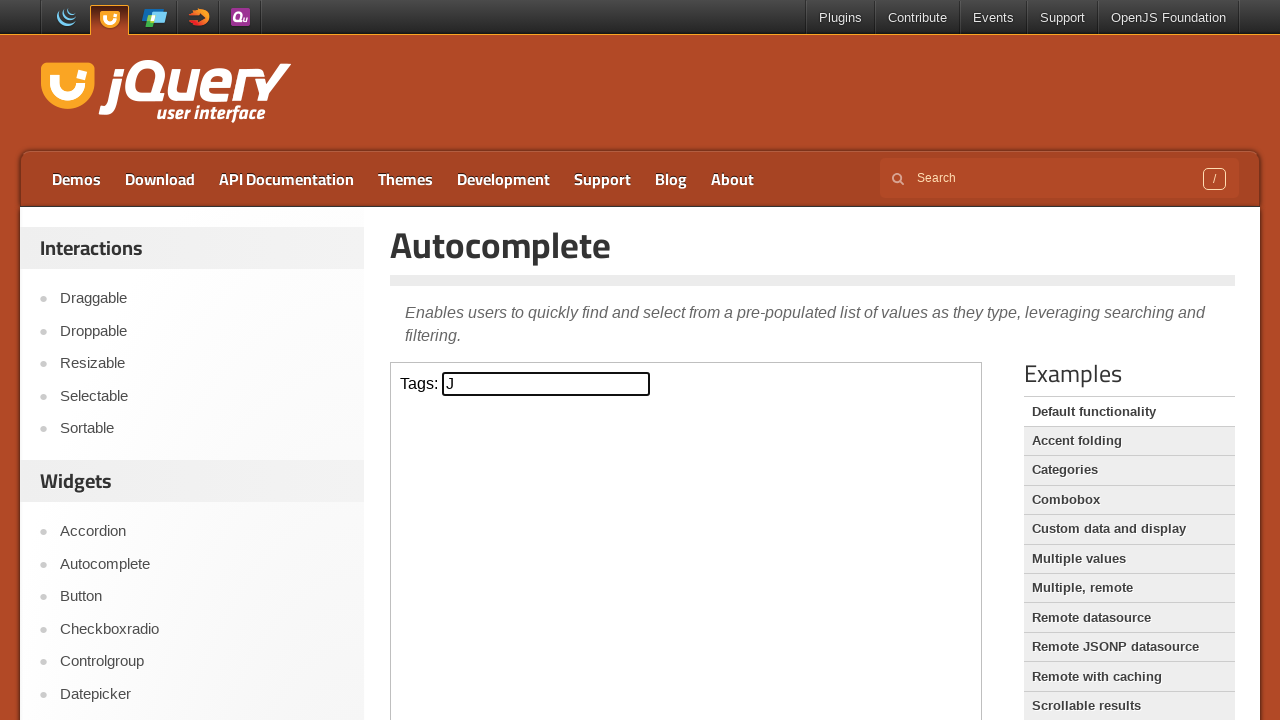

Autocomplete suggestion option appeared and became visible
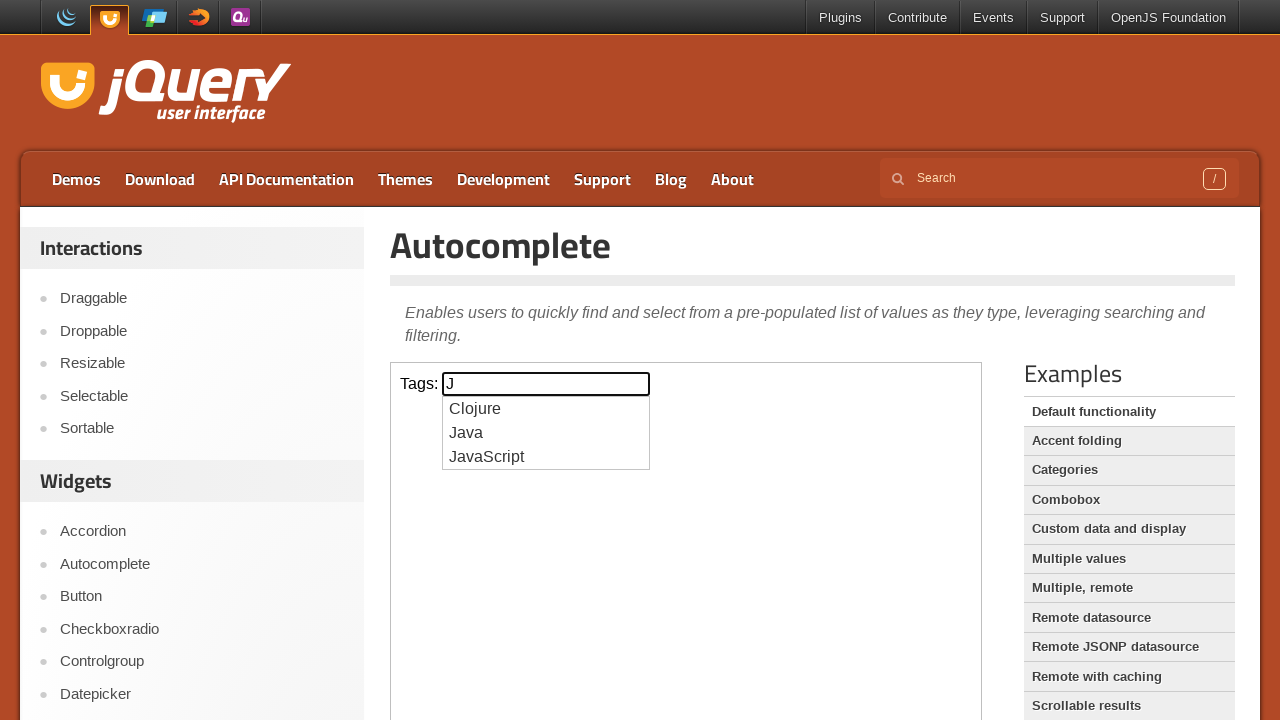

Clicked on the third autocomplete suggestion option at (546, 457) on iframe.demo-frame >> internal:control=enter-frame >> ul.ui-autocomplete li:nth-c
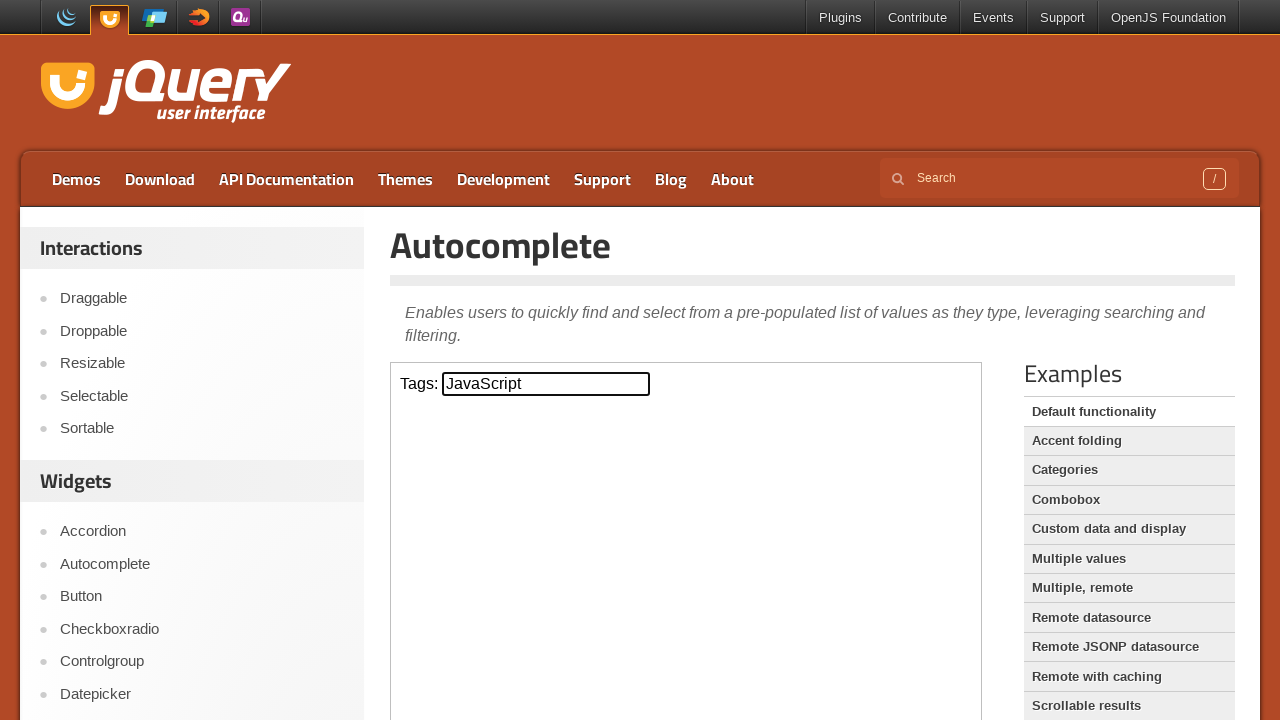

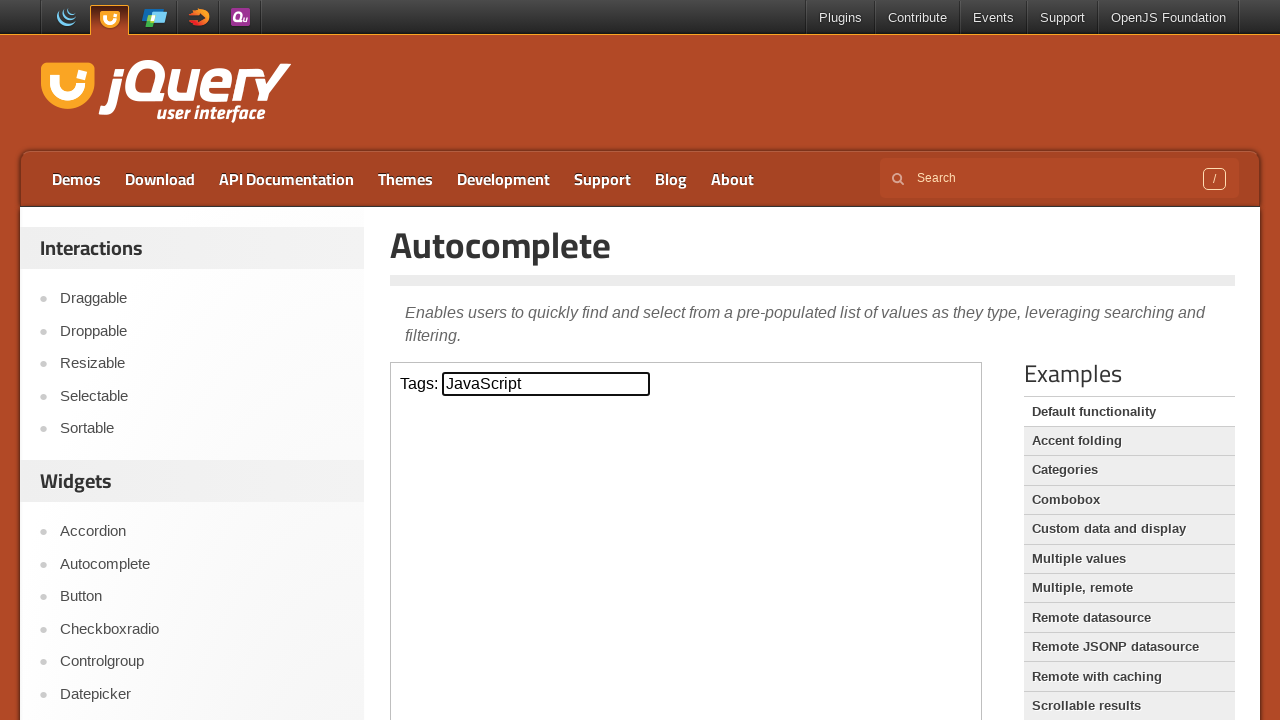